Tests browser window manipulation by navigating to Nalanda University website and performing maximize and minimize operations on the browser window.

Starting URL: https://nalandauniv.edu.in/

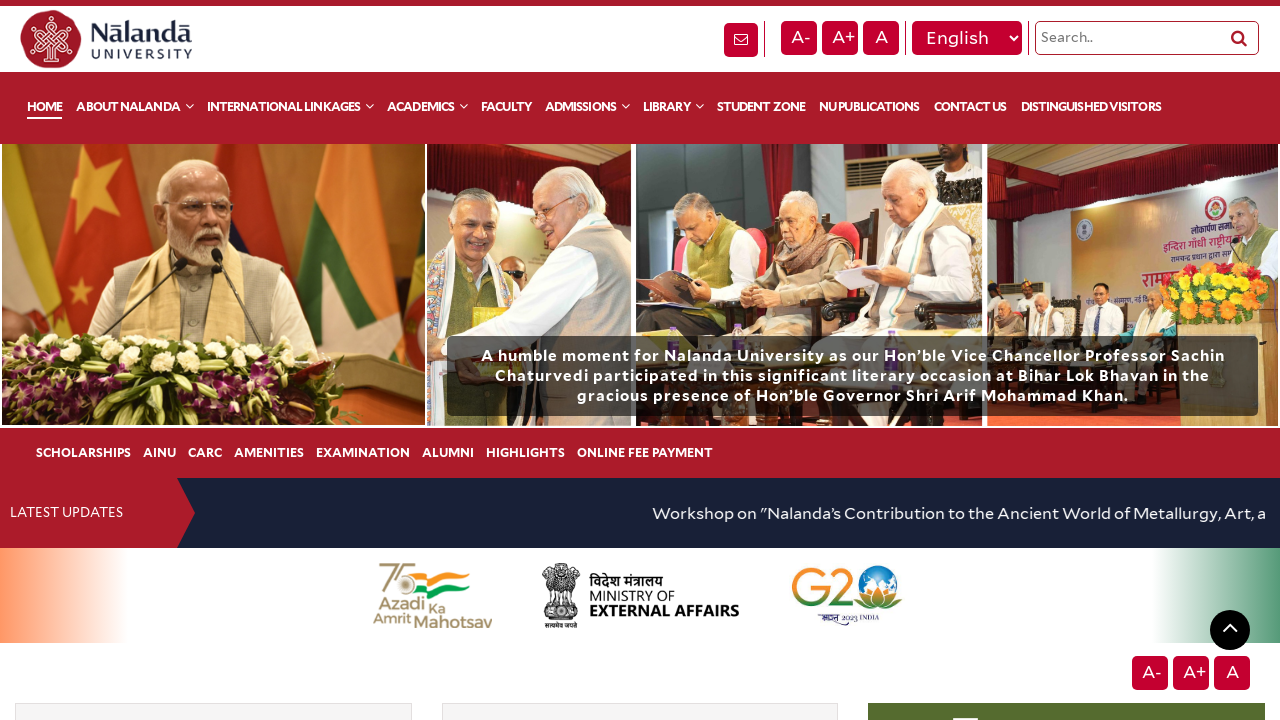

Set browser viewport to maximize window (1920x1080)
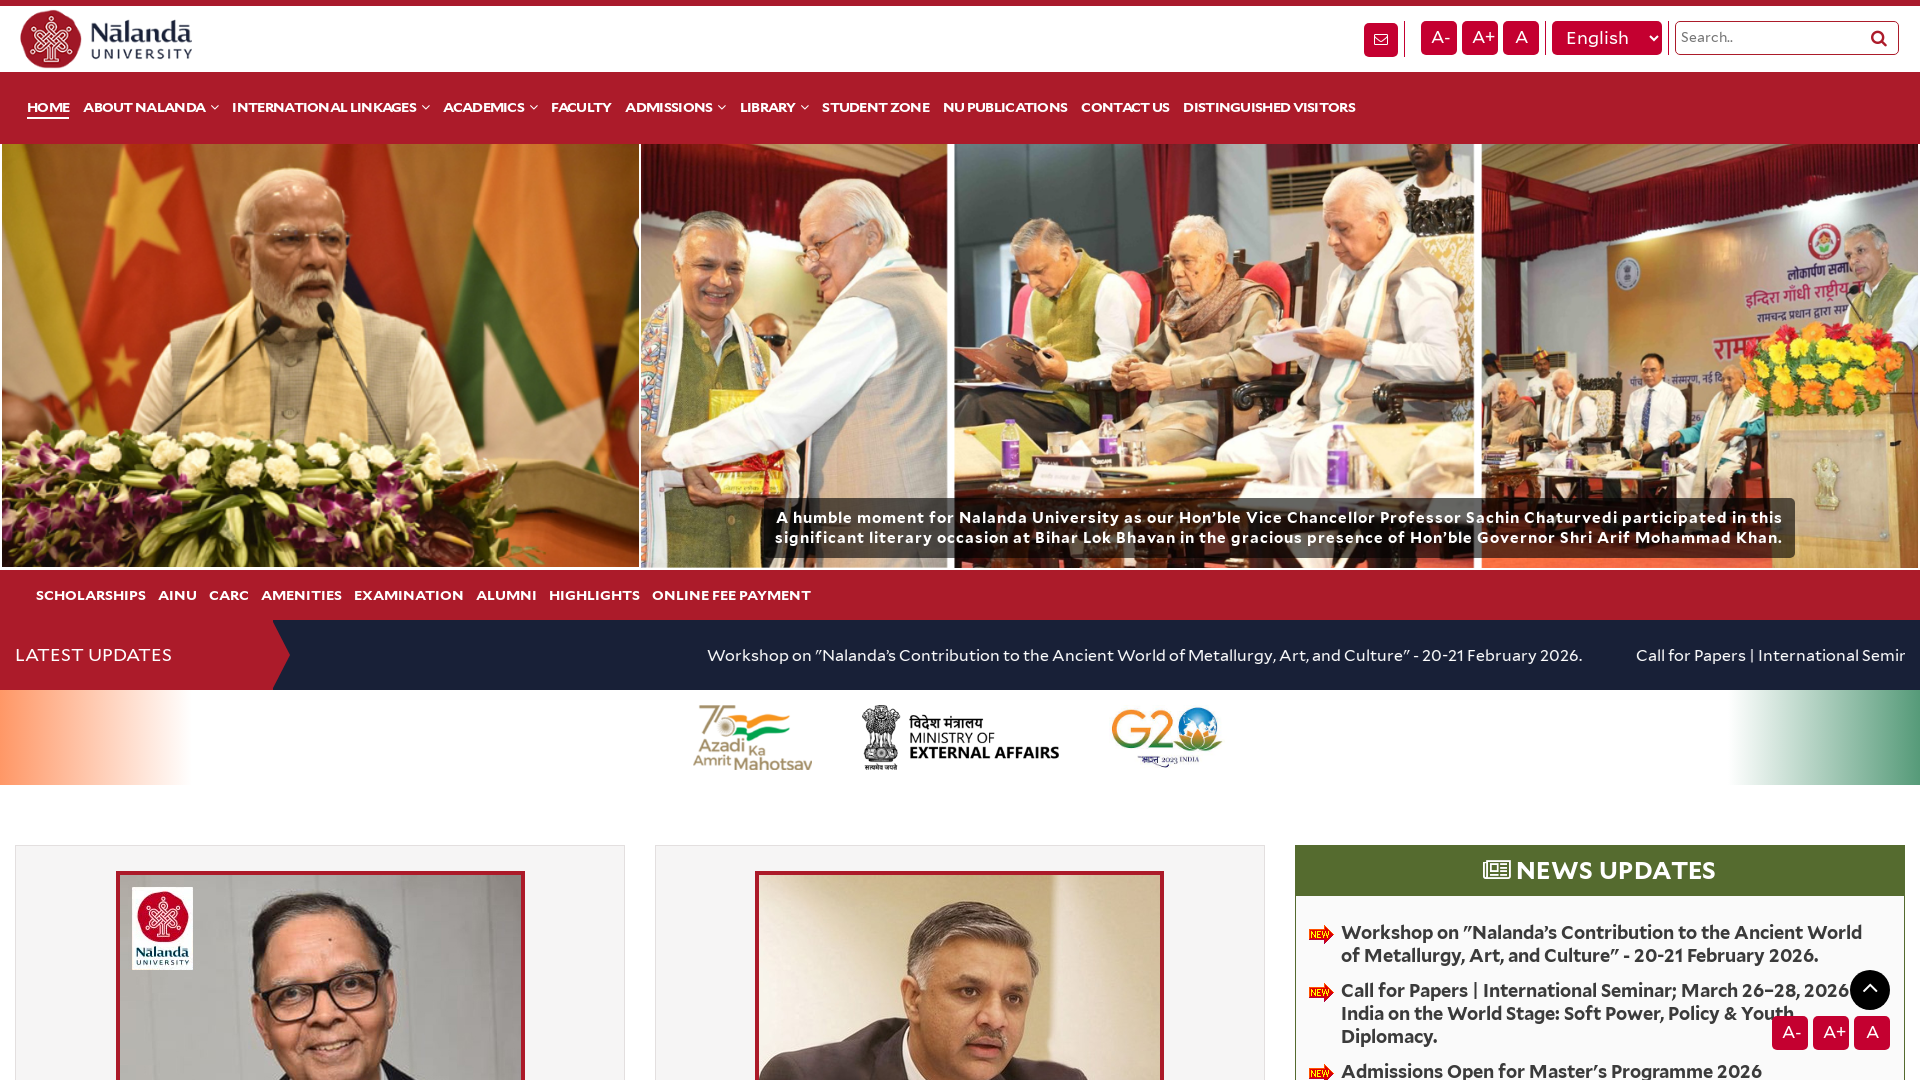

Page loaded - domcontentloaded state reached
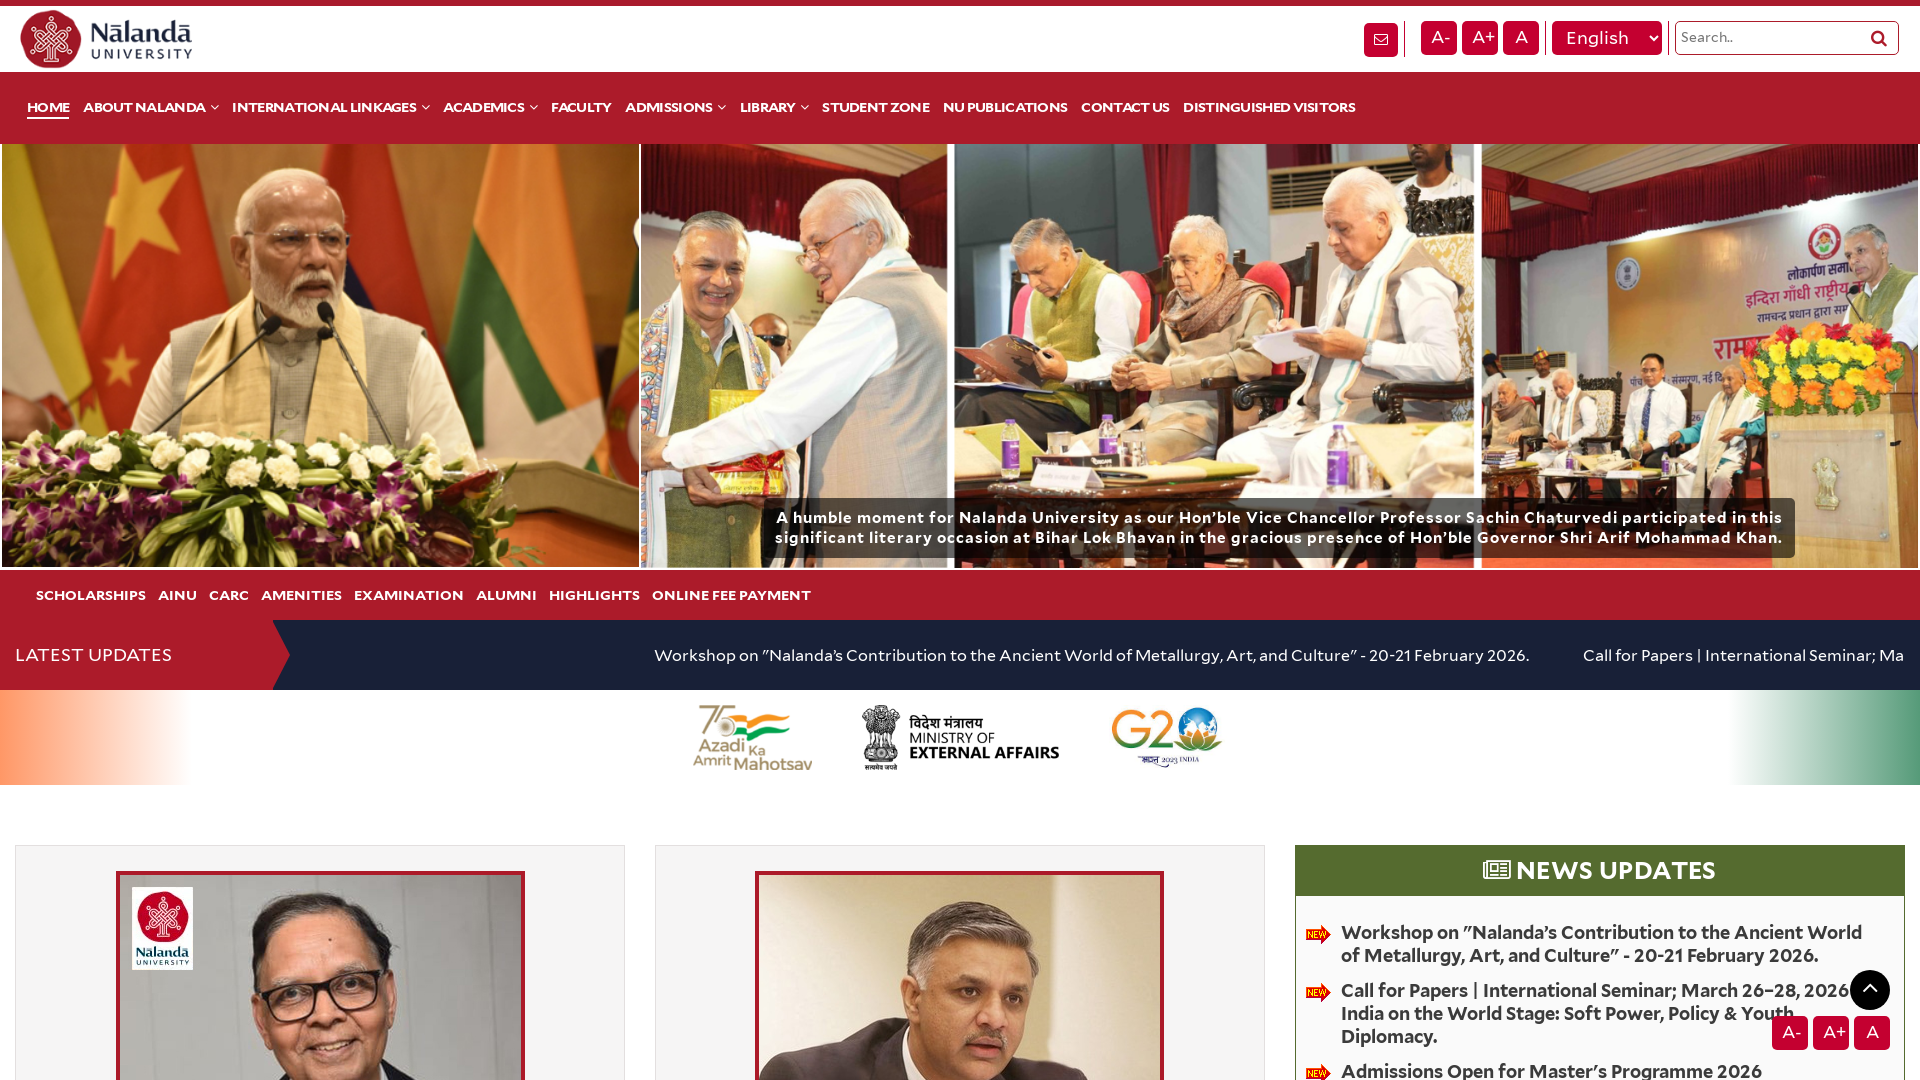

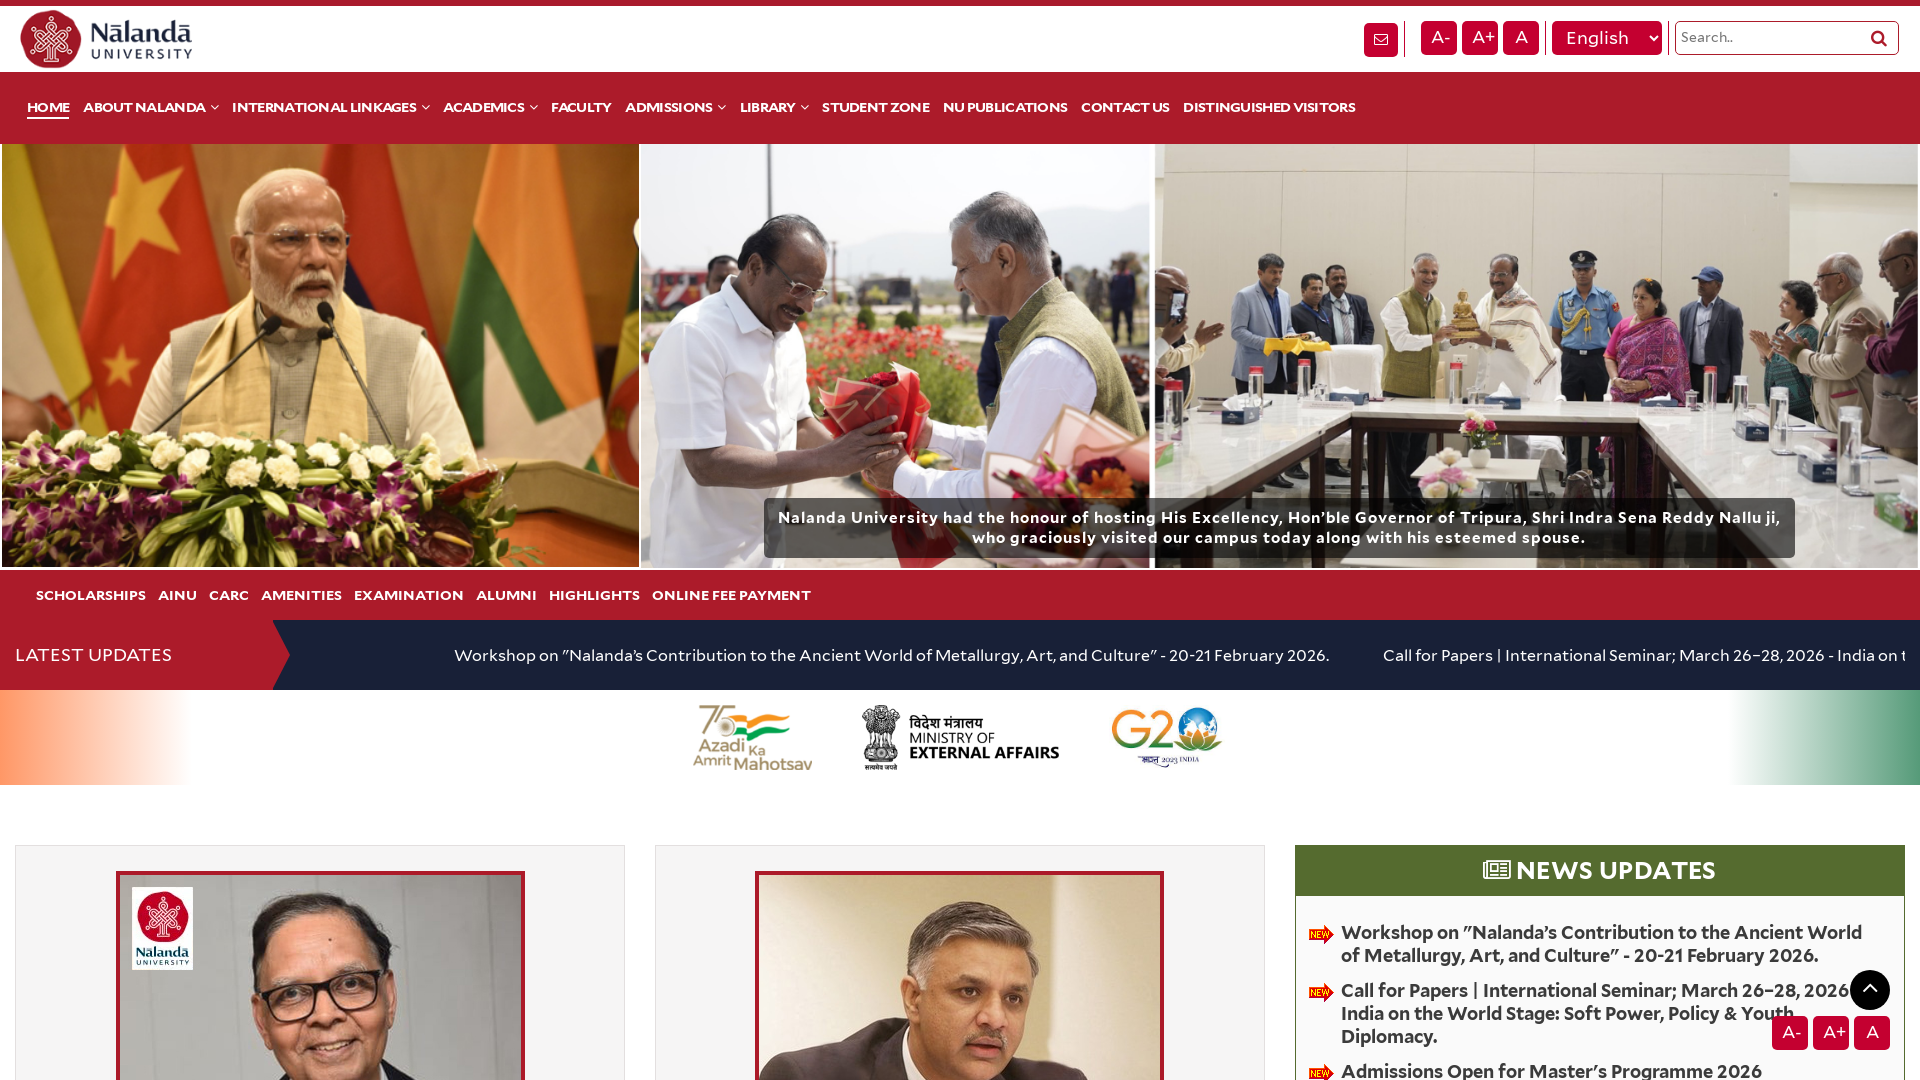